Tests that the counter displays the correct number of todo items as they are added

Starting URL: https://demo.playwright.dev/todomvc

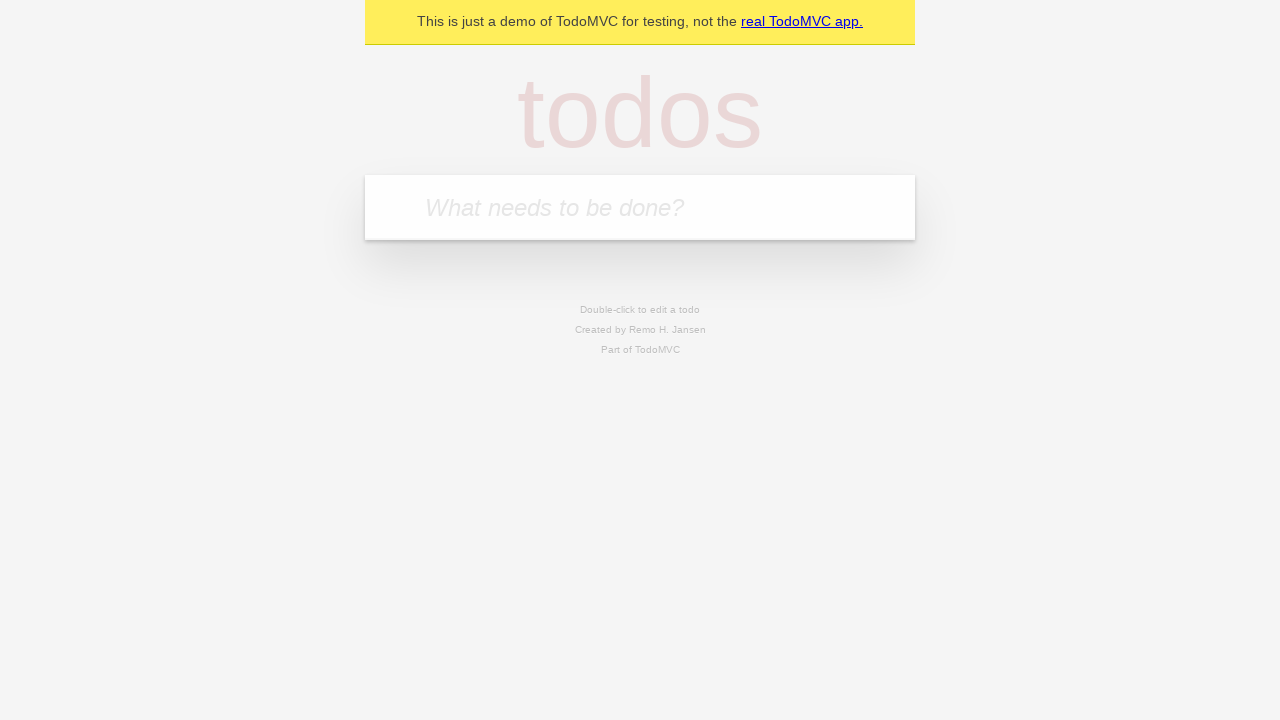

Located the 'What needs to be done?' input field
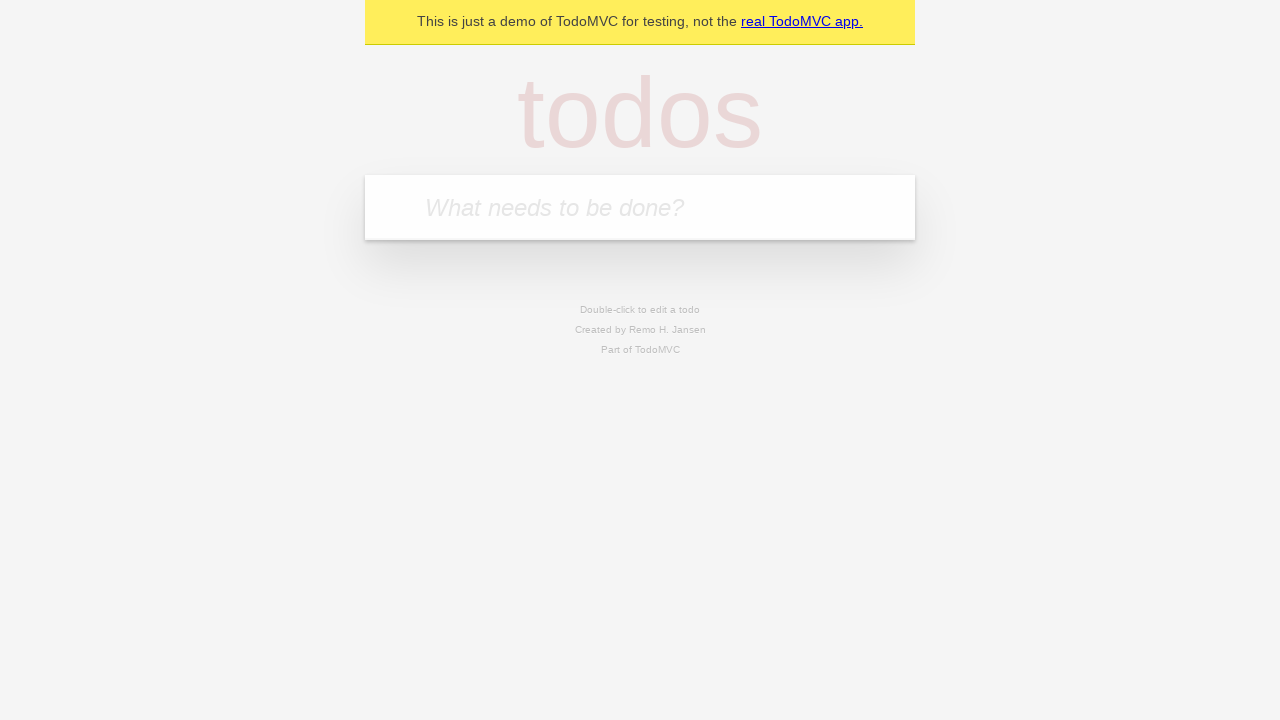

Filled todo input with 'buy some cheese' on internal:attr=[placeholder="What needs to be done?"i]
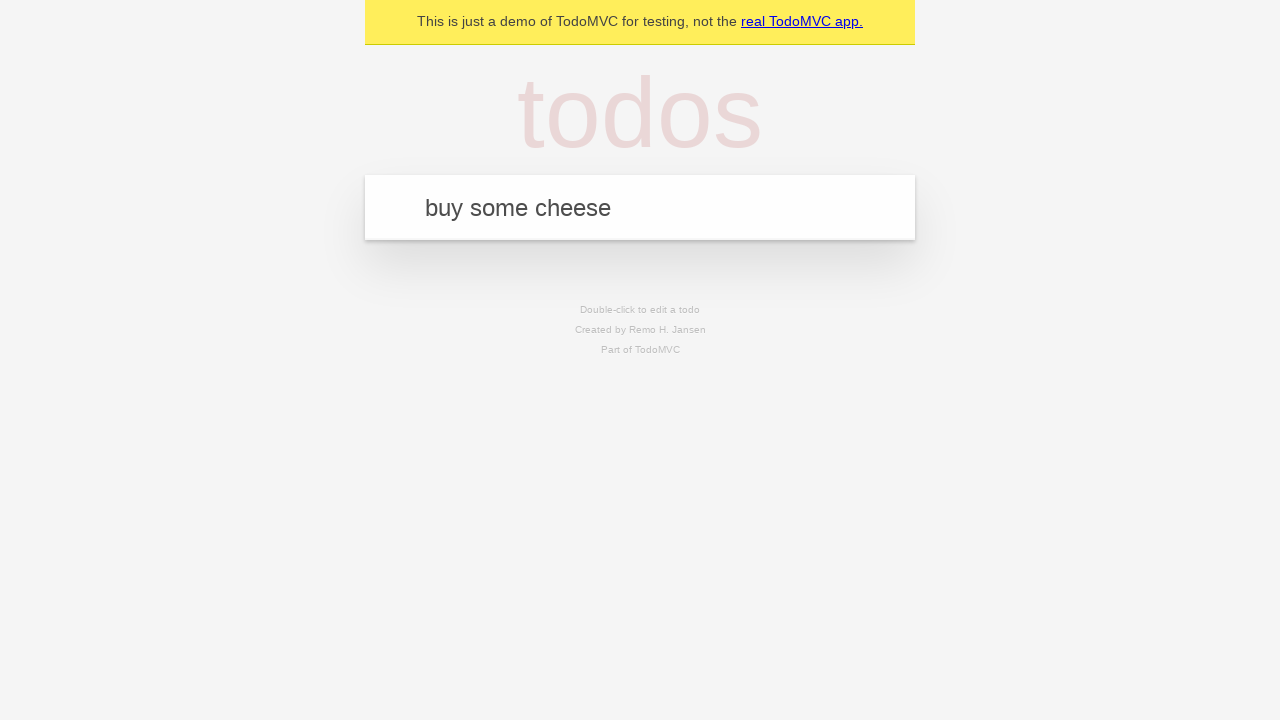

Pressed Enter to add first todo item on internal:attr=[placeholder="What needs to be done?"i]
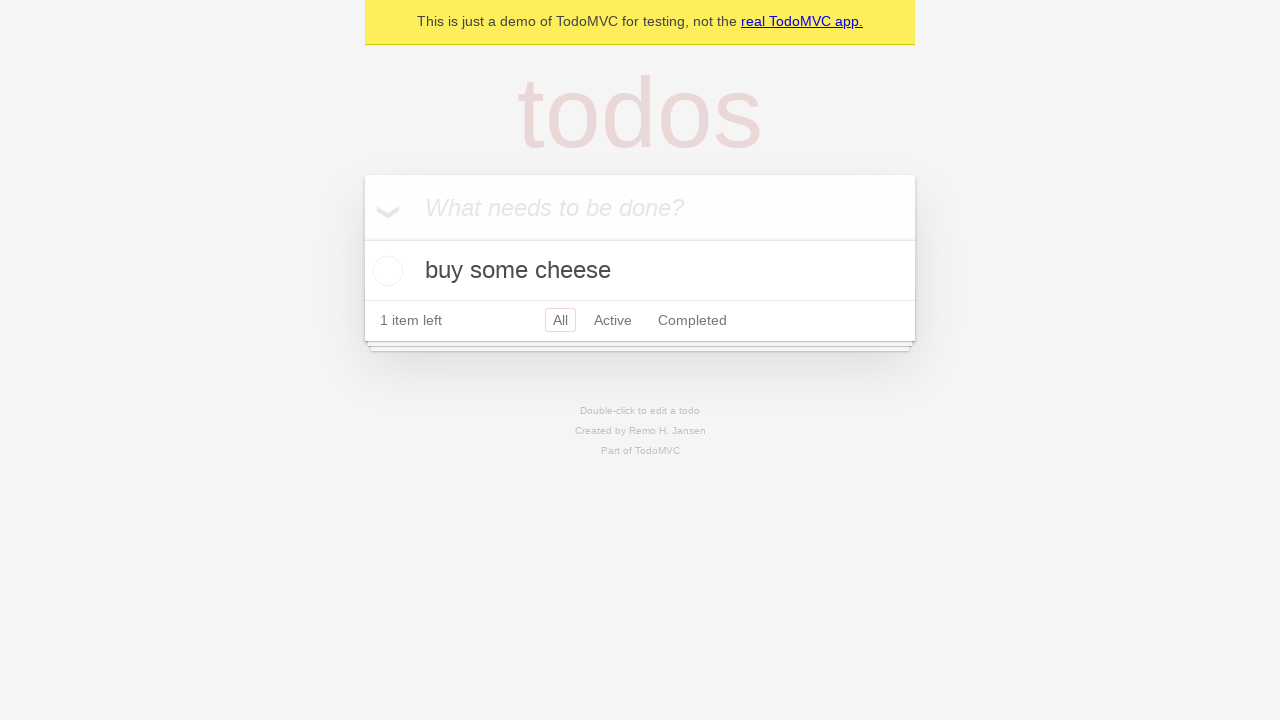

Todo counter element loaded
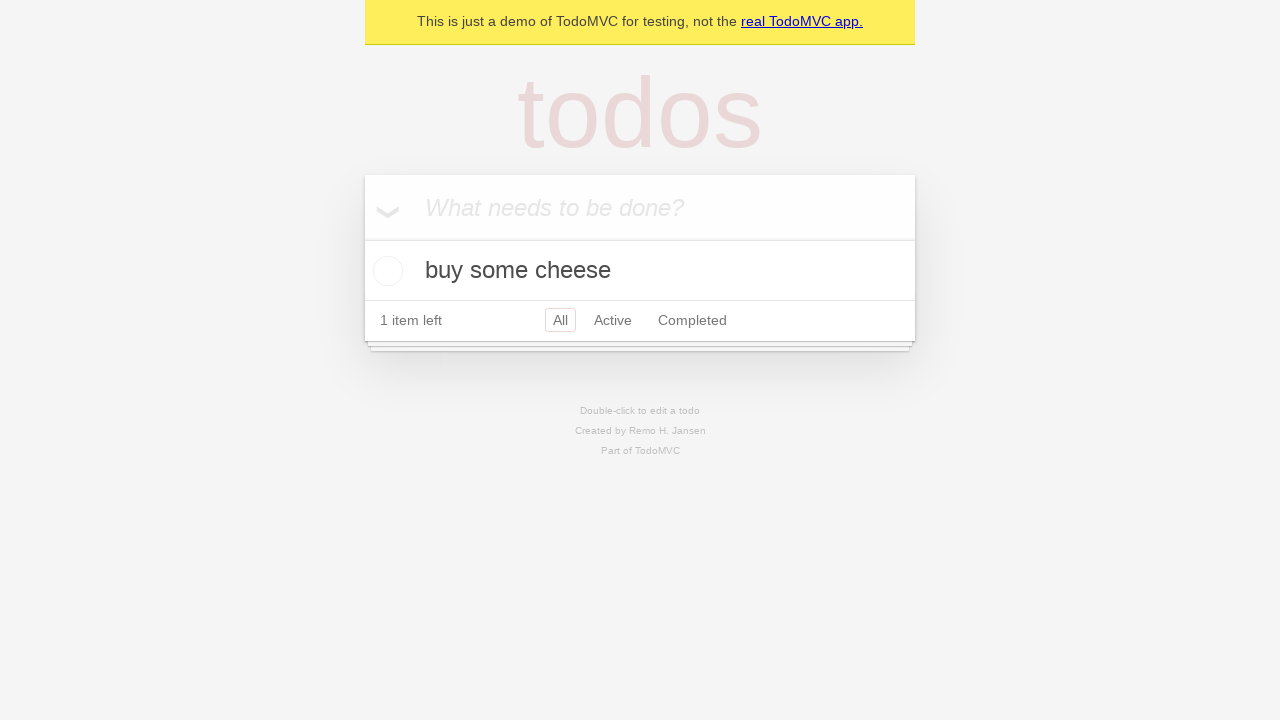

Filled todo input with 'feed the cat' on internal:attr=[placeholder="What needs to be done?"i]
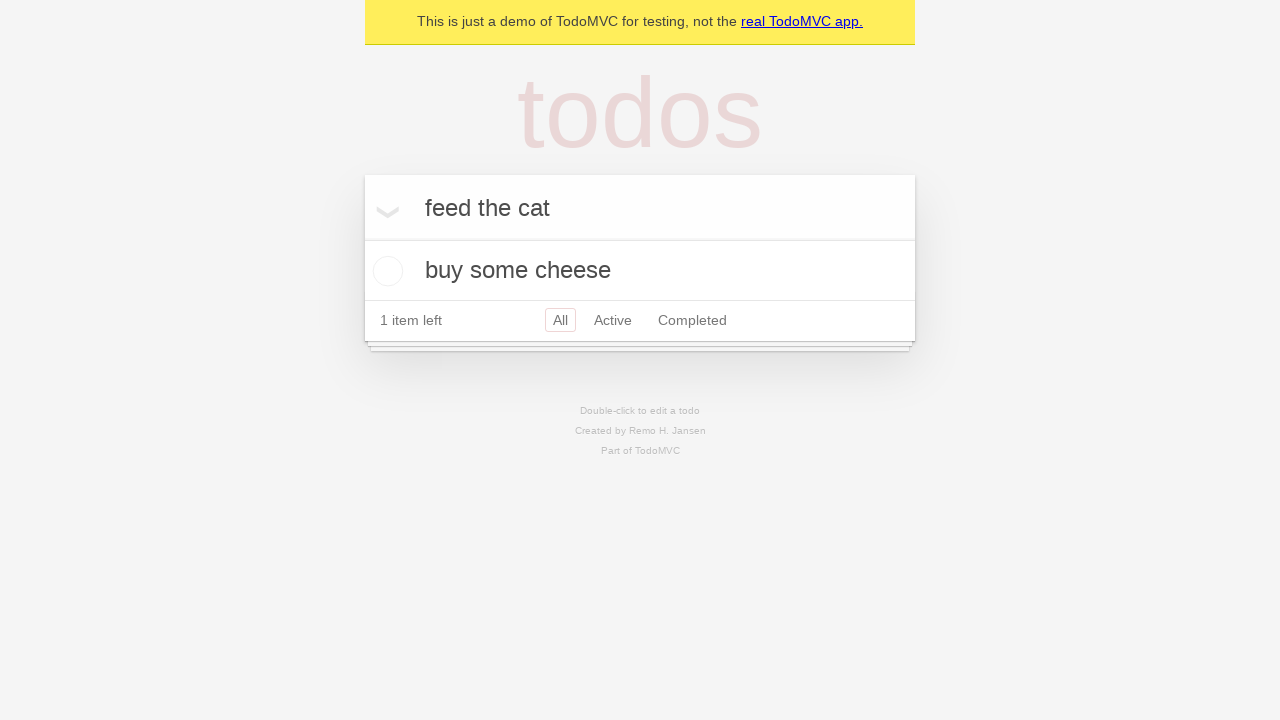

Pressed Enter to add second todo item on internal:attr=[placeholder="What needs to be done?"i]
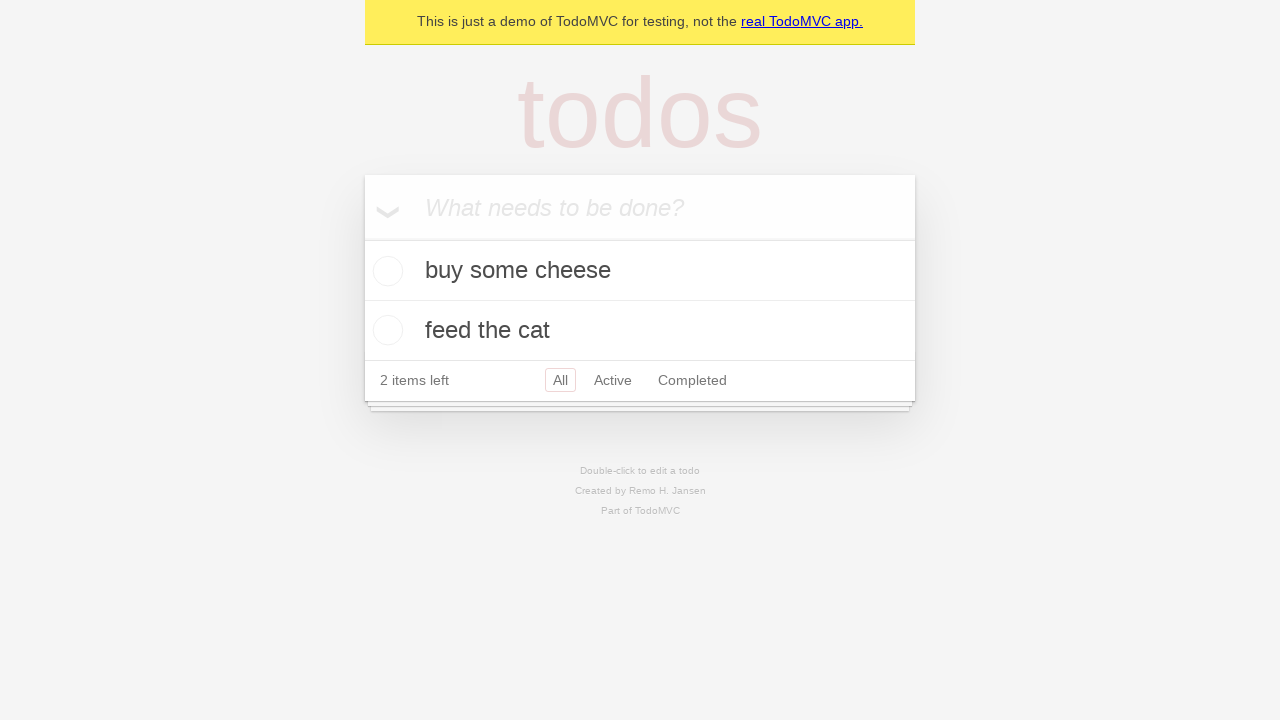

Todo counter updated to display 2 items
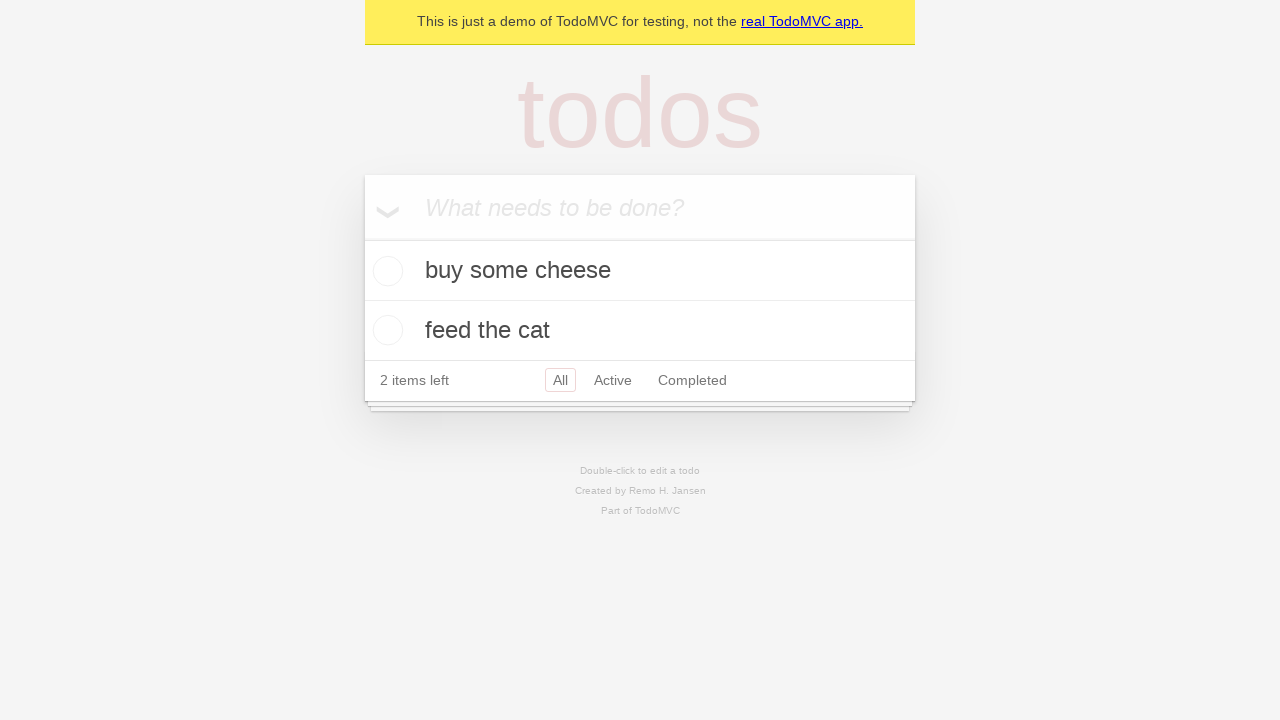

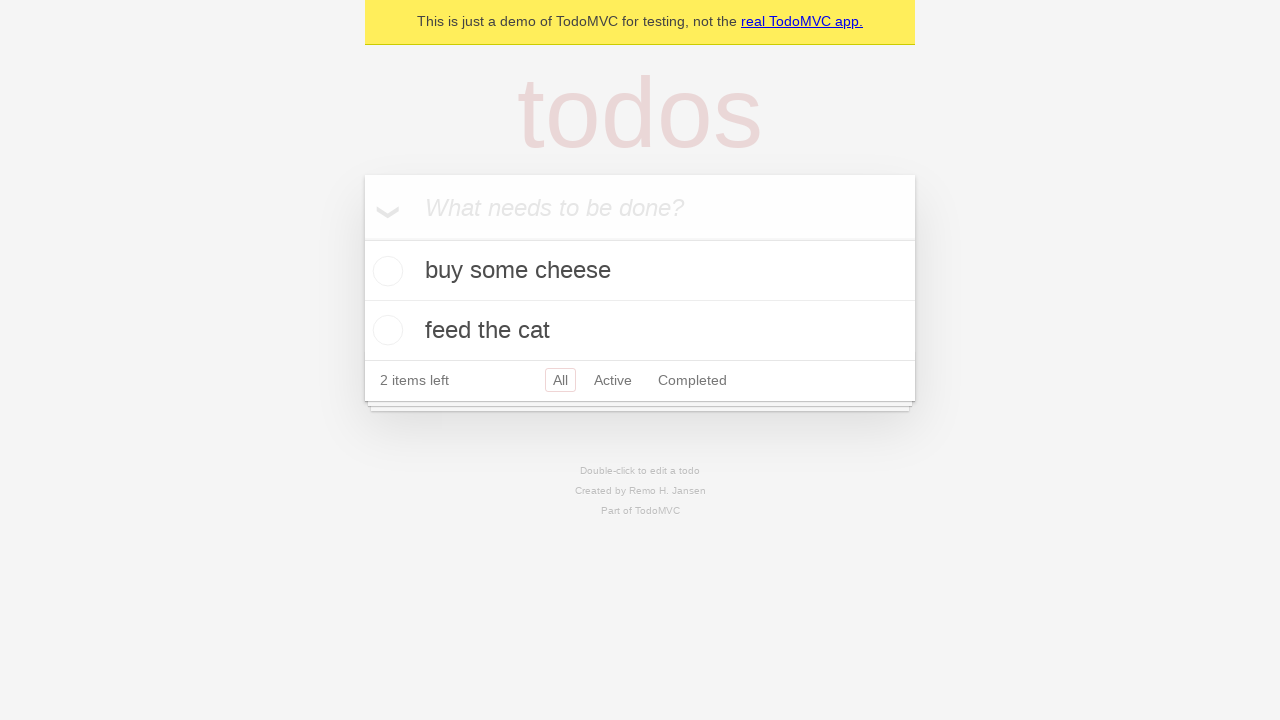